Tests that browser back button works correctly with filter navigation

Starting URL: https://demo.playwright.dev/todomvc

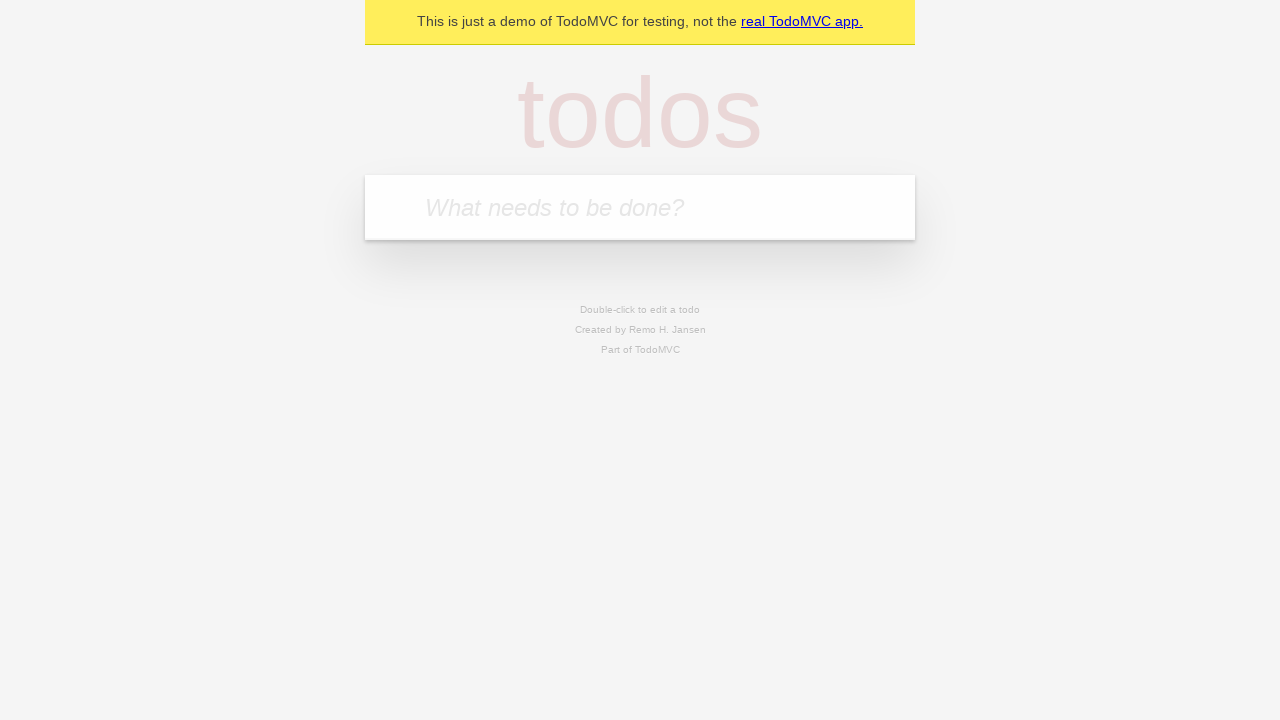

Filled todo input with 'buy some cheese' on internal:attr=[placeholder="What needs to be done?"i]
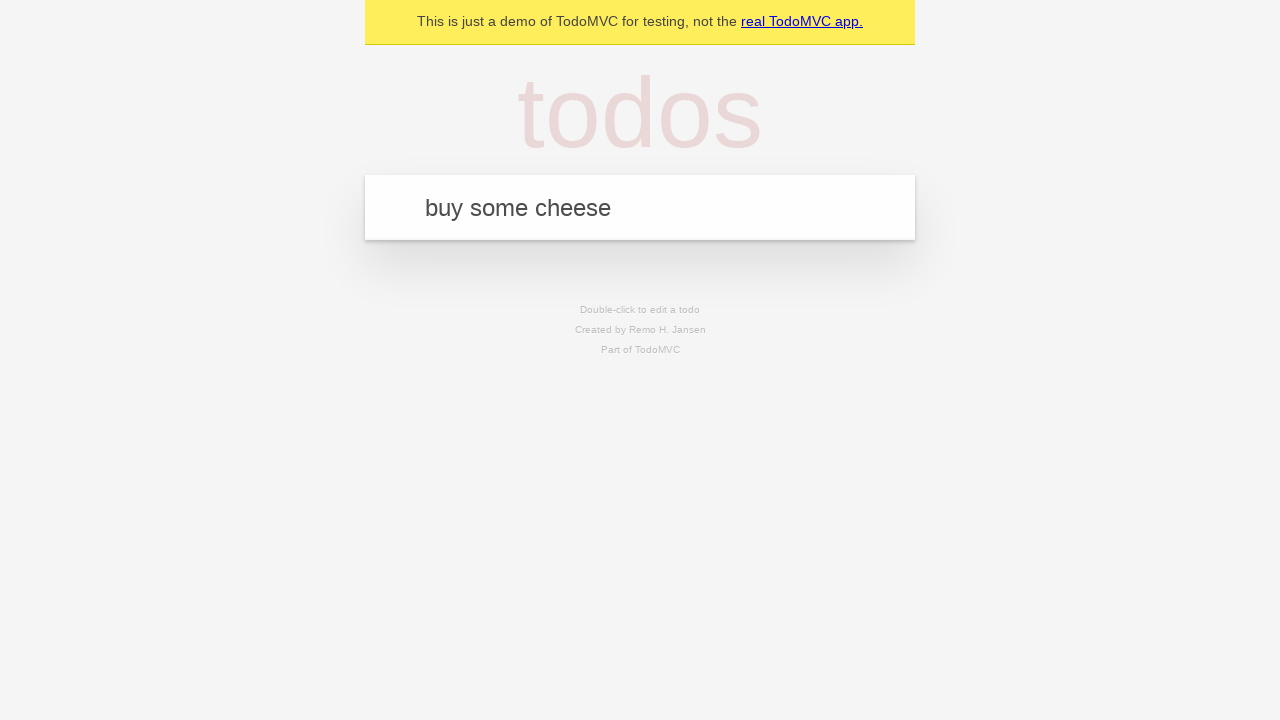

Pressed Enter to add first todo on internal:attr=[placeholder="What needs to be done?"i]
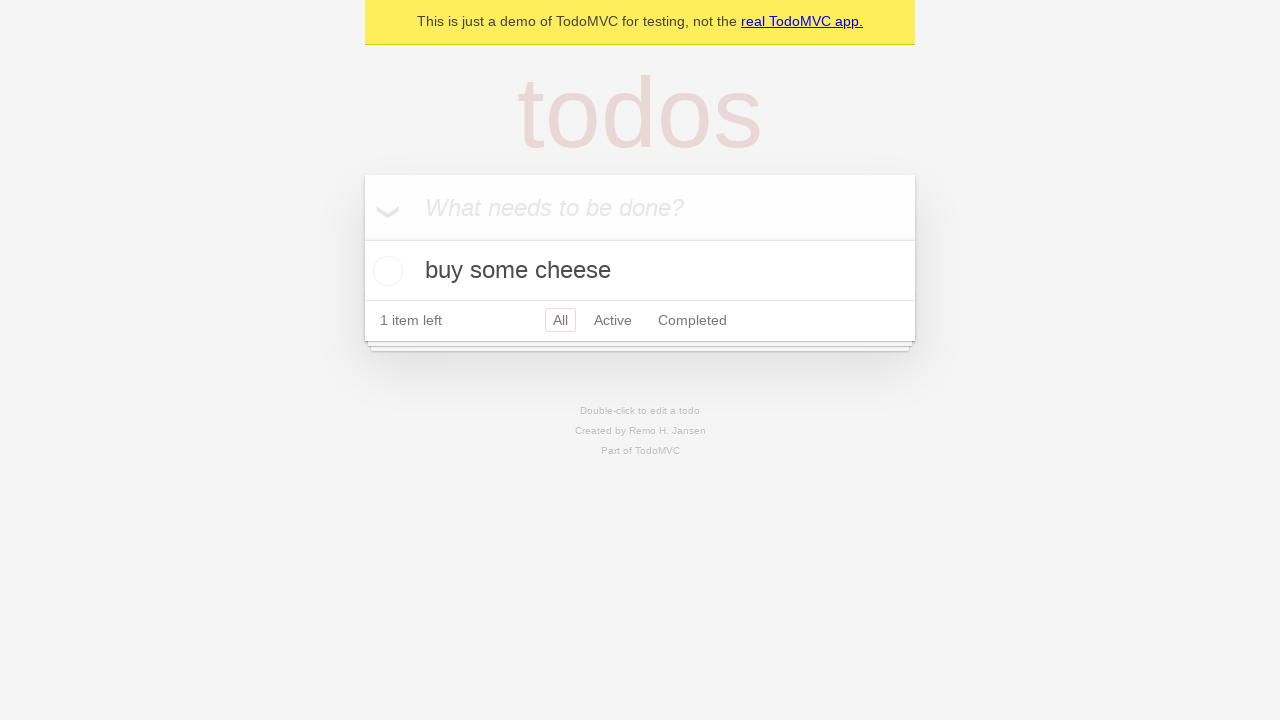

Filled todo input with 'feed the cat' on internal:attr=[placeholder="What needs to be done?"i]
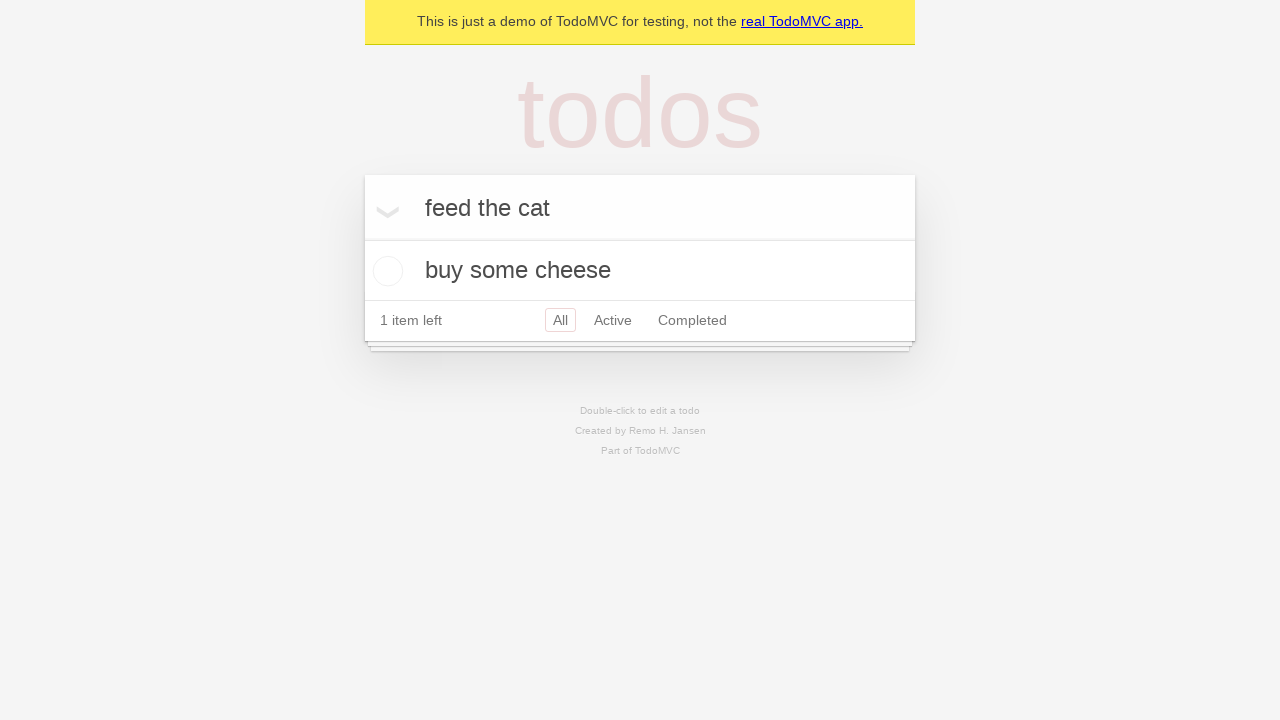

Pressed Enter to add second todo on internal:attr=[placeholder="What needs to be done?"i]
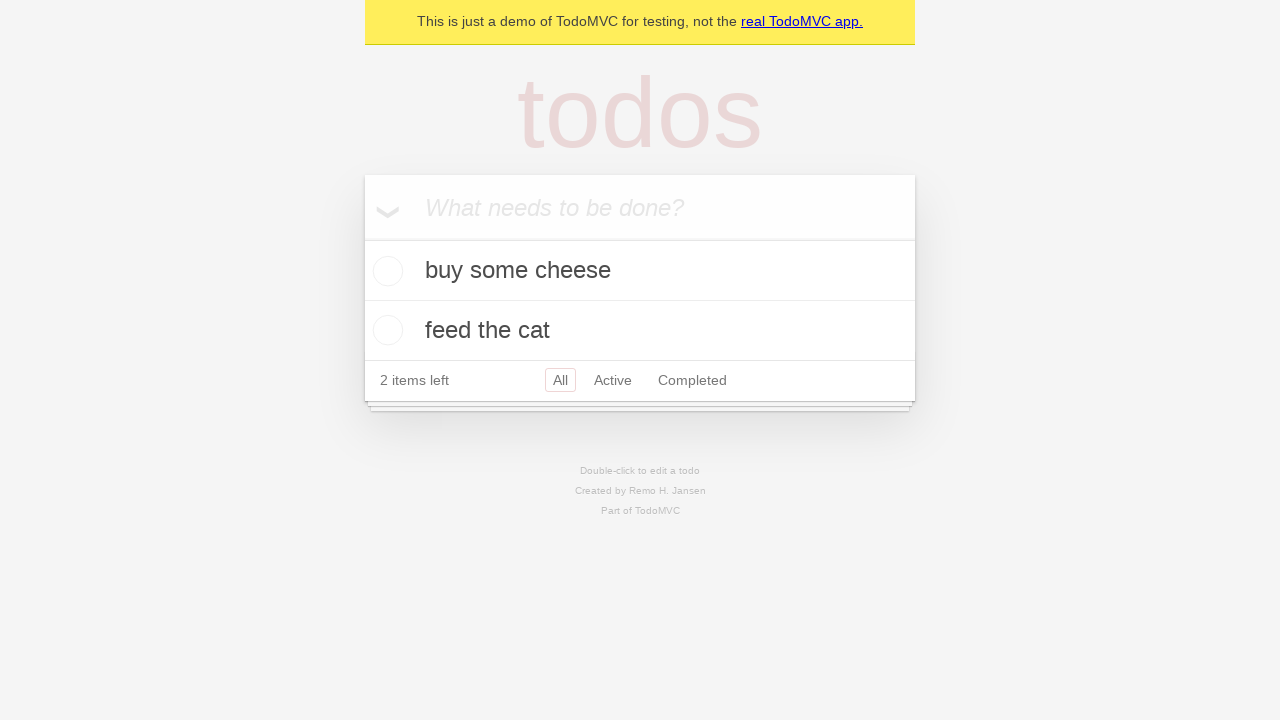

Filled todo input with 'book a doctors appointment' on internal:attr=[placeholder="What needs to be done?"i]
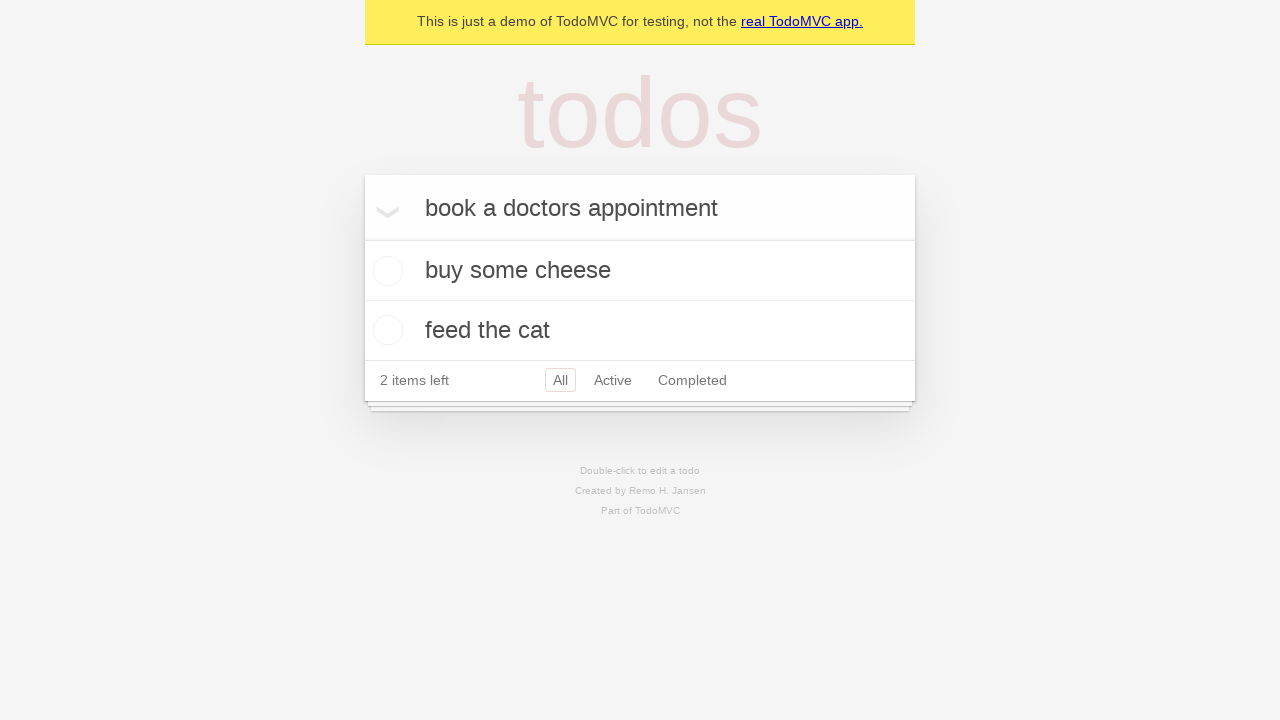

Pressed Enter to add third todo on internal:attr=[placeholder="What needs to be done?"i]
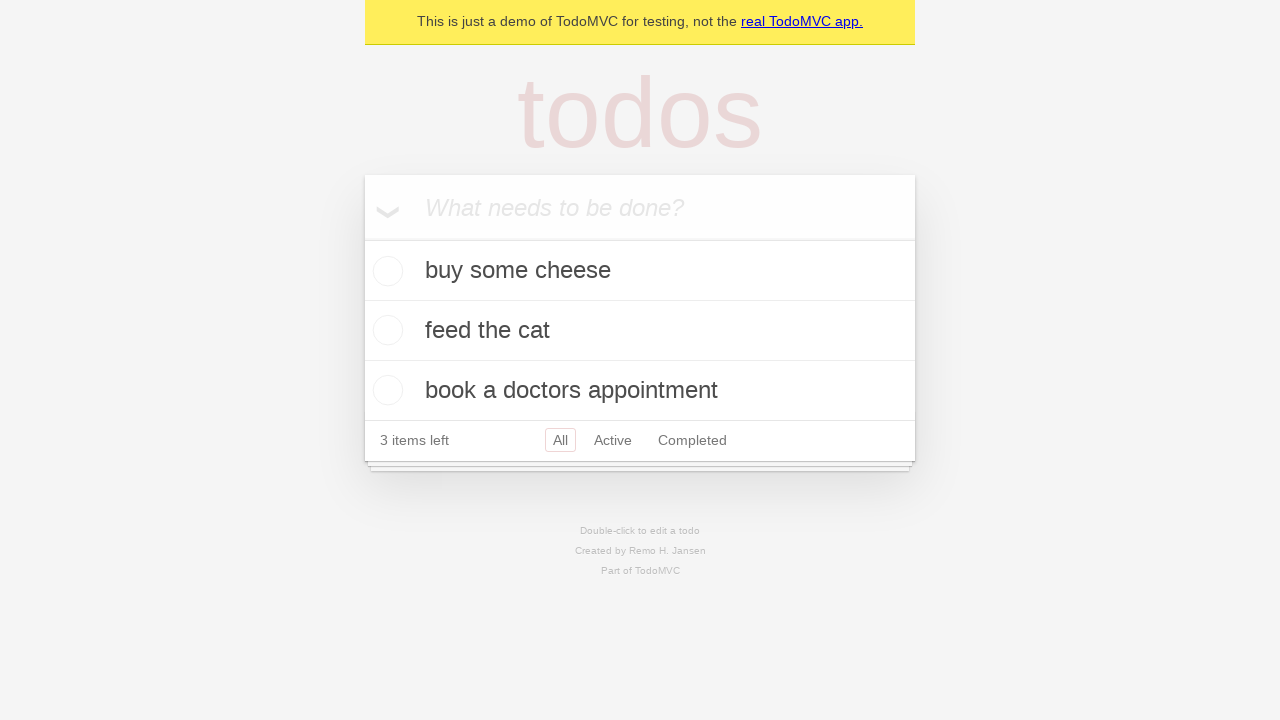

Checked the second todo item at (385, 330) on .todo-list li .toggle >> nth=1
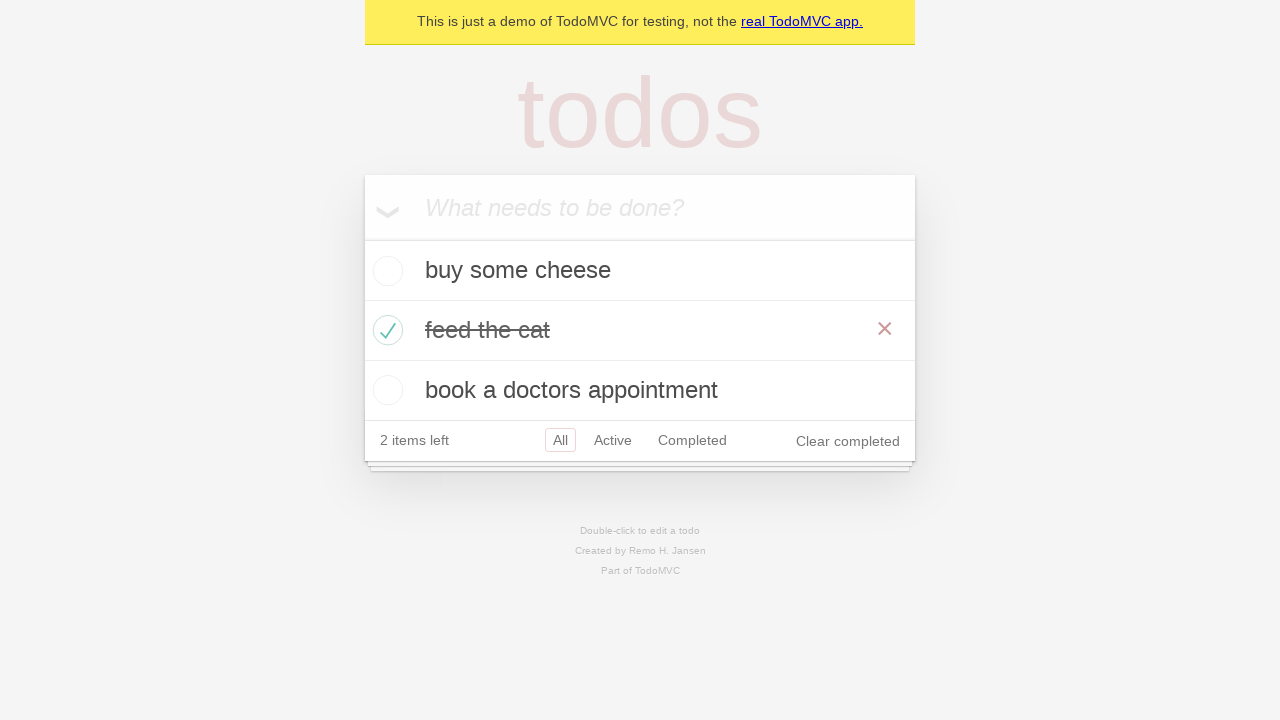

Clicked 'All' filter link at (560, 440) on internal:role=link[name="All"i]
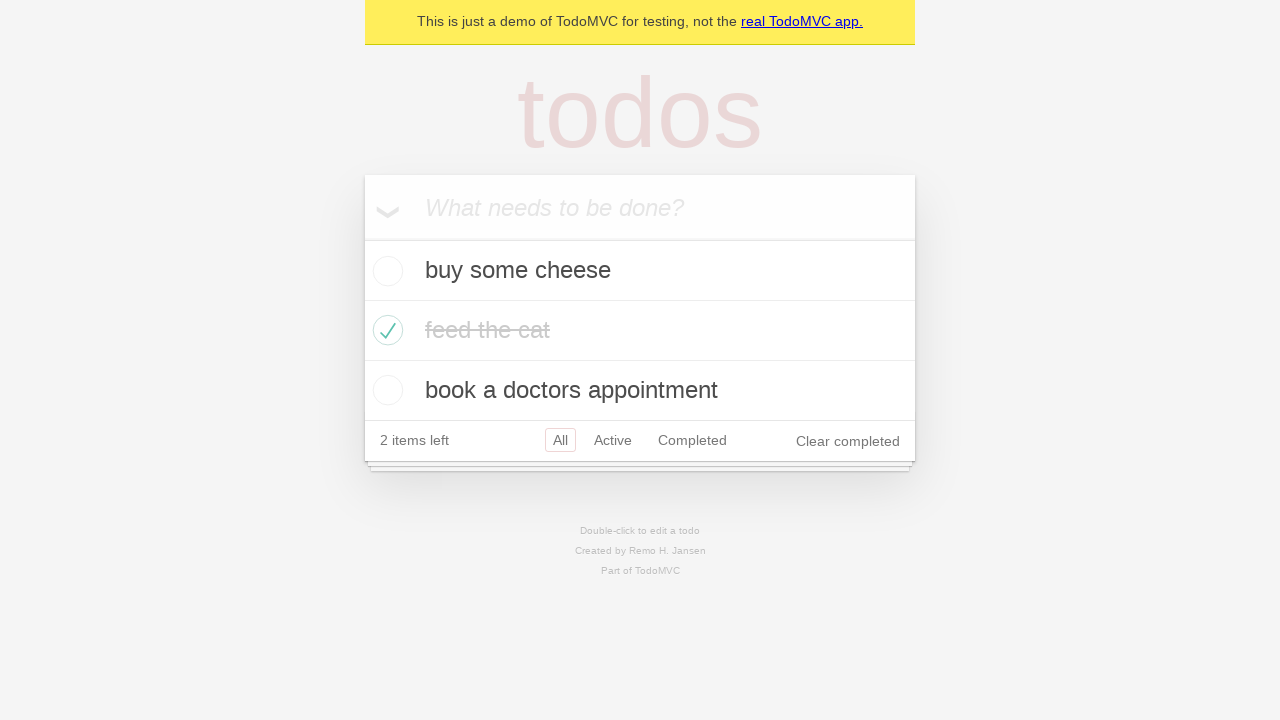

Clicked 'Active' filter link at (613, 440) on internal:role=link[name="Active"i]
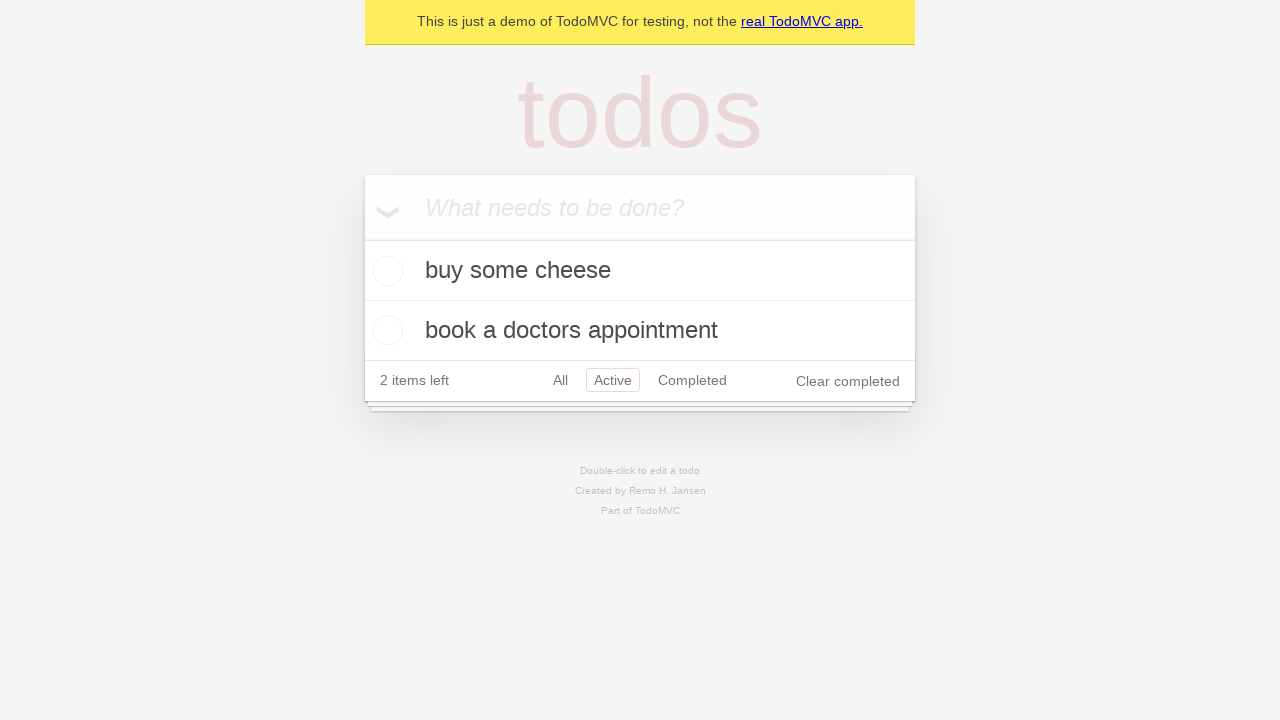

Clicked 'Completed' filter link at (692, 380) on internal:role=link[name="Completed"i]
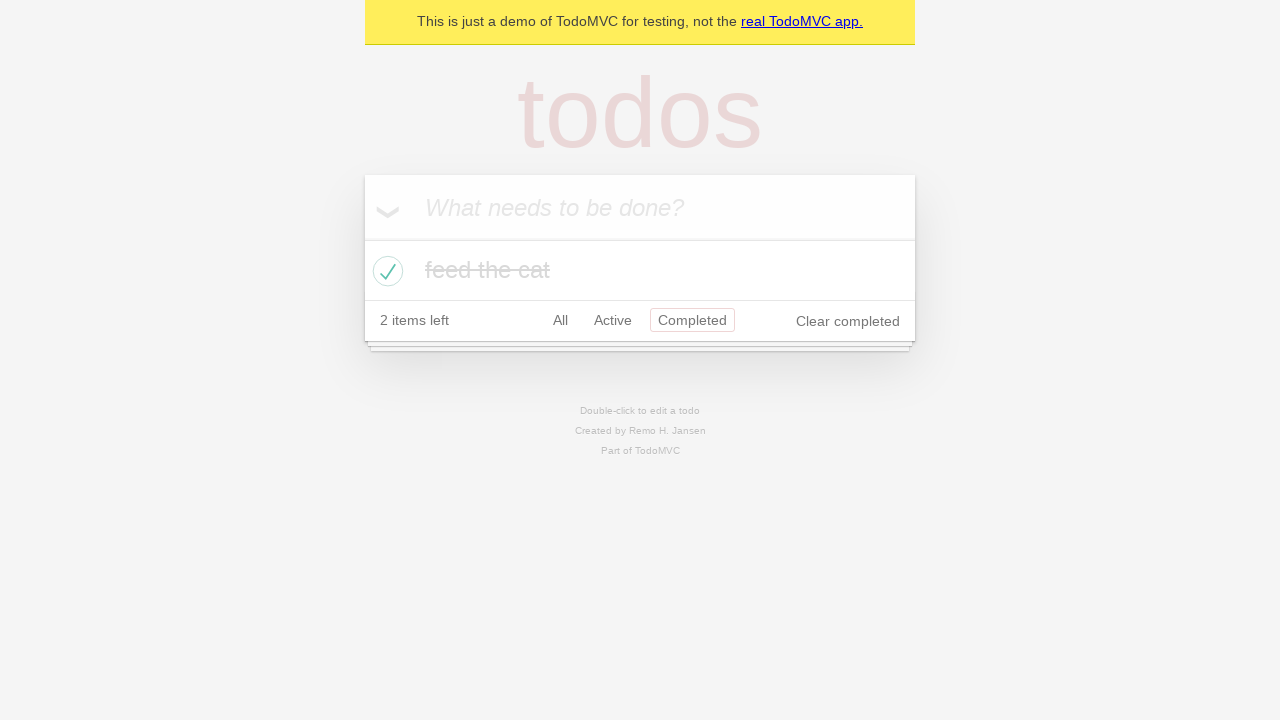

Navigated back using browser back button (from Completed to Active)
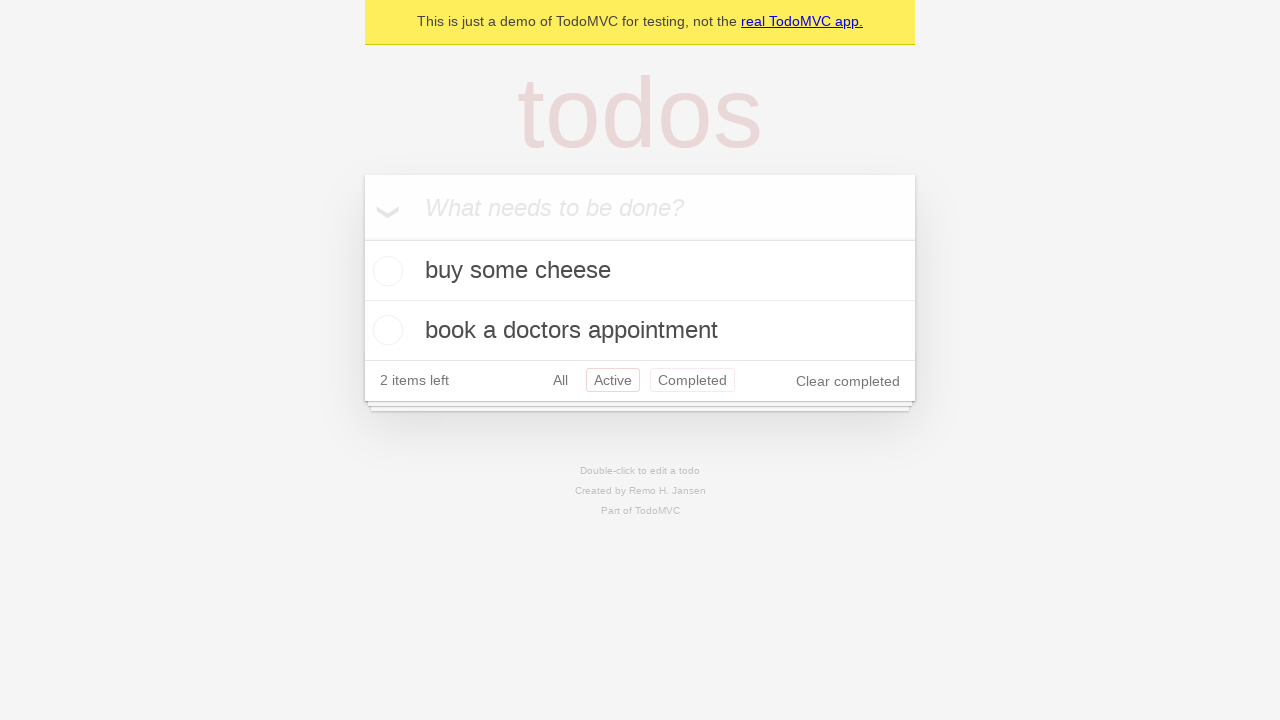

Navigated back using browser back button (from Active to All)
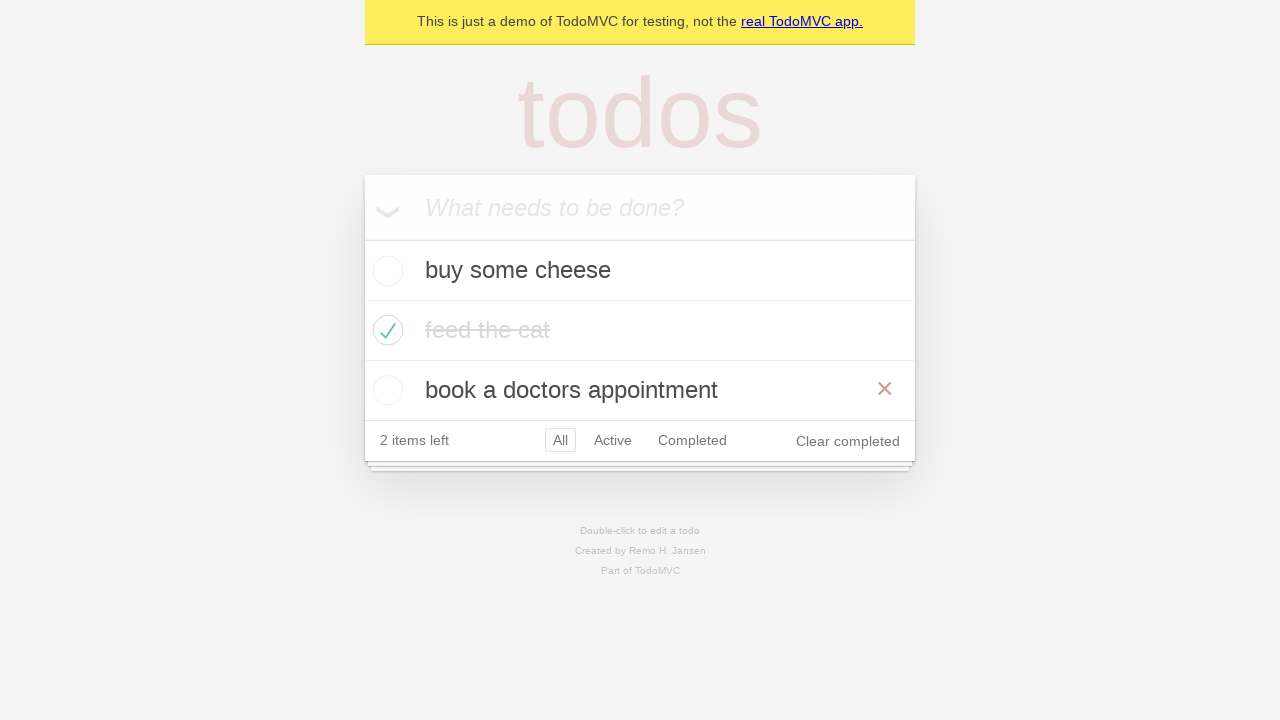

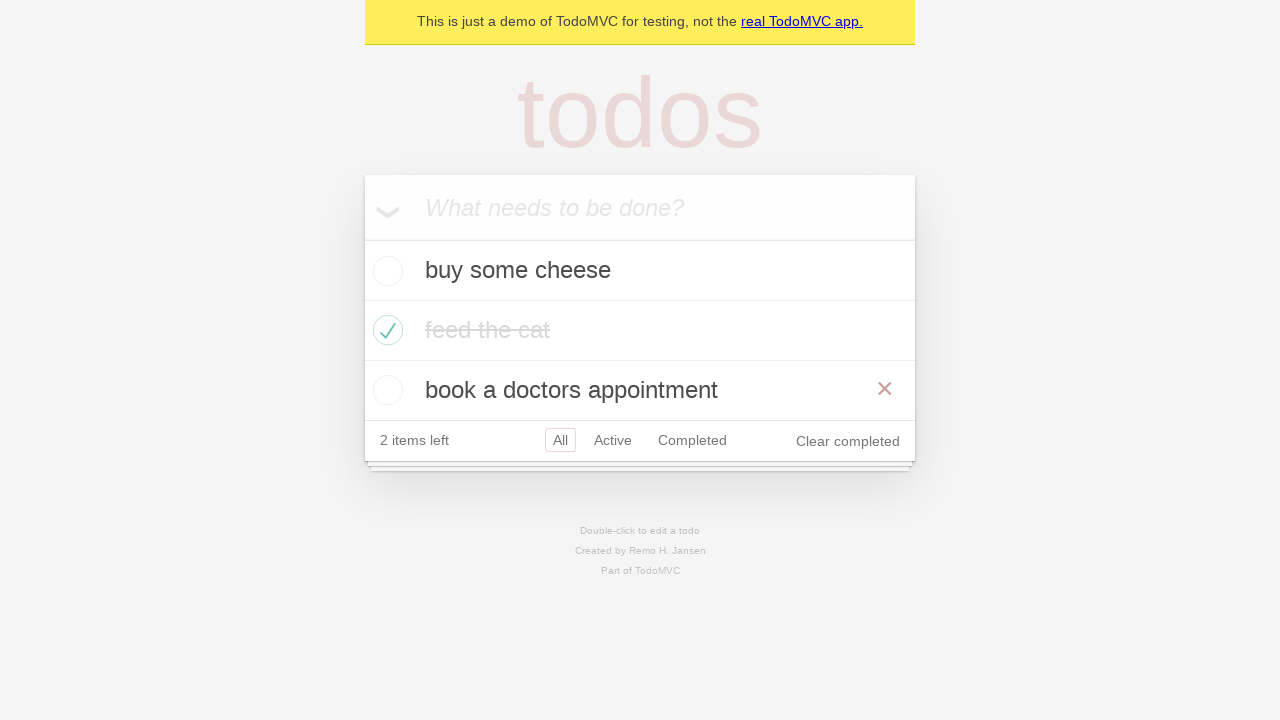